Tests the egg timer functionality by entering a 3-second countdown, starting the timer, and verifying that a "Time Expired!" alert appears when the timer completes.

Starting URL: https://e.ggtimer.com

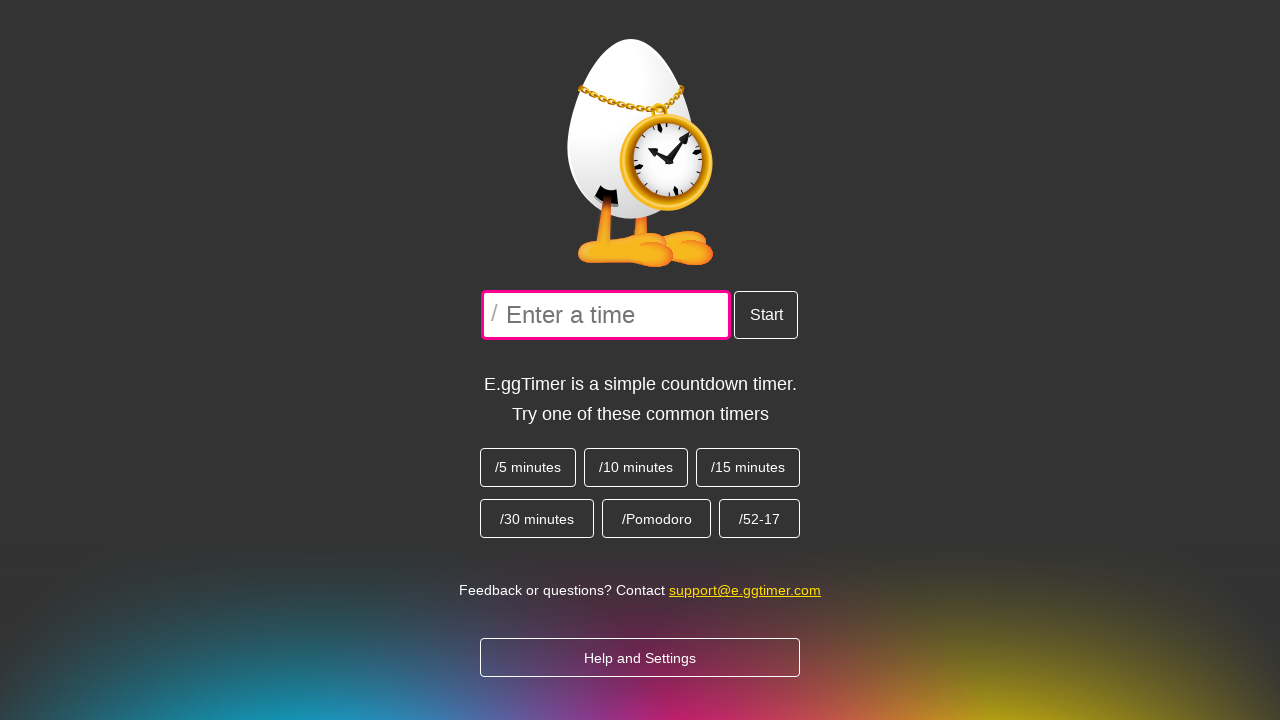

Cleared the timer input field on input
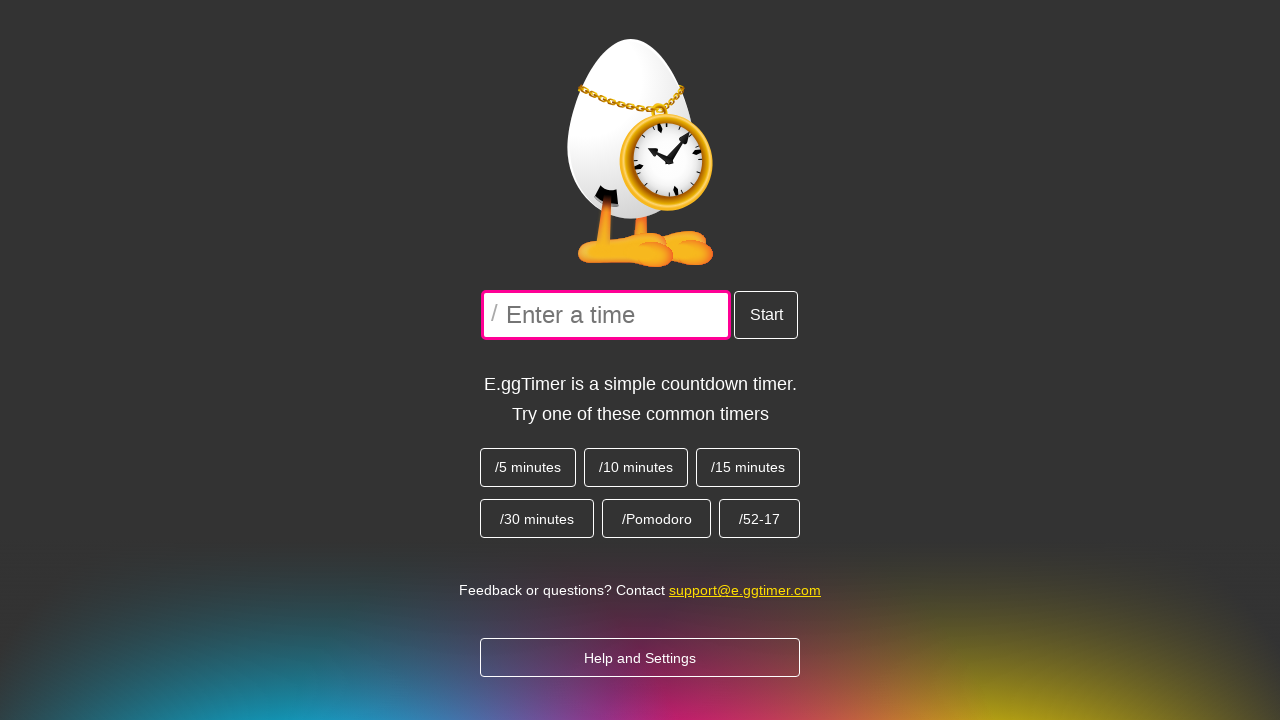

Entered '3' seconds into the timer input field on input
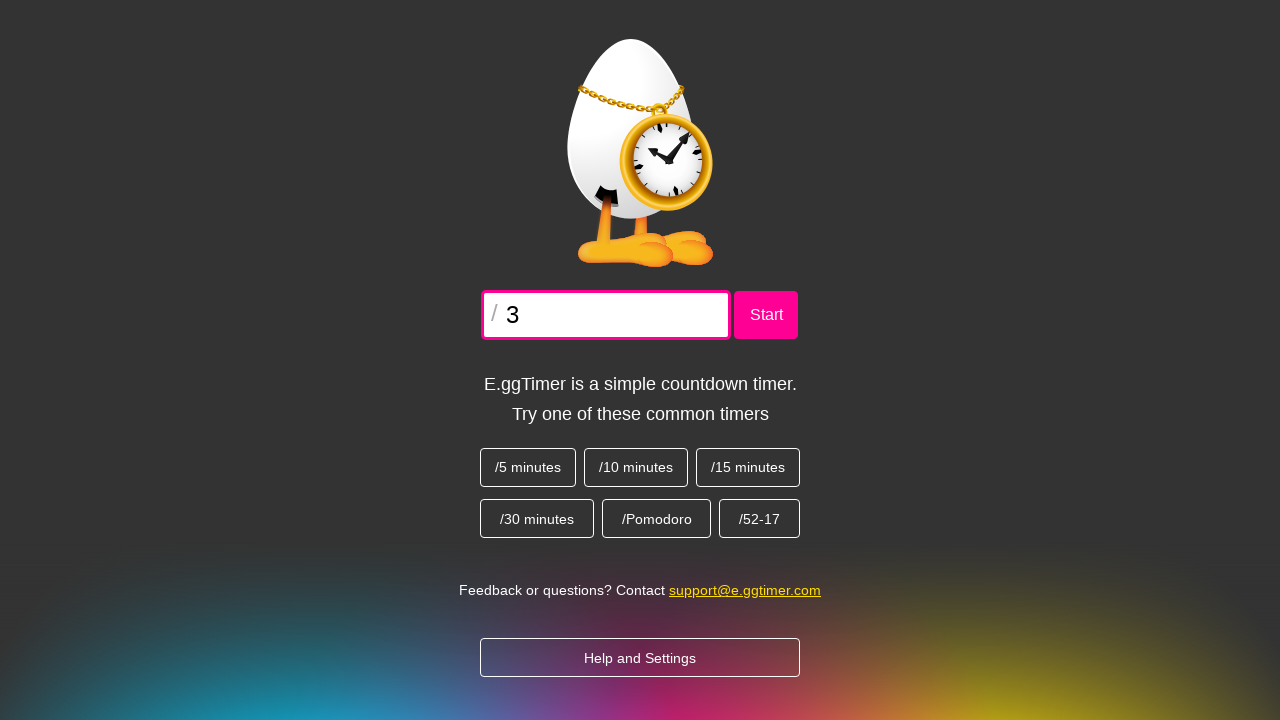

Clicked the go/start button to begin the timer at (766, 315) on button, input[type='submit'], [type='button']
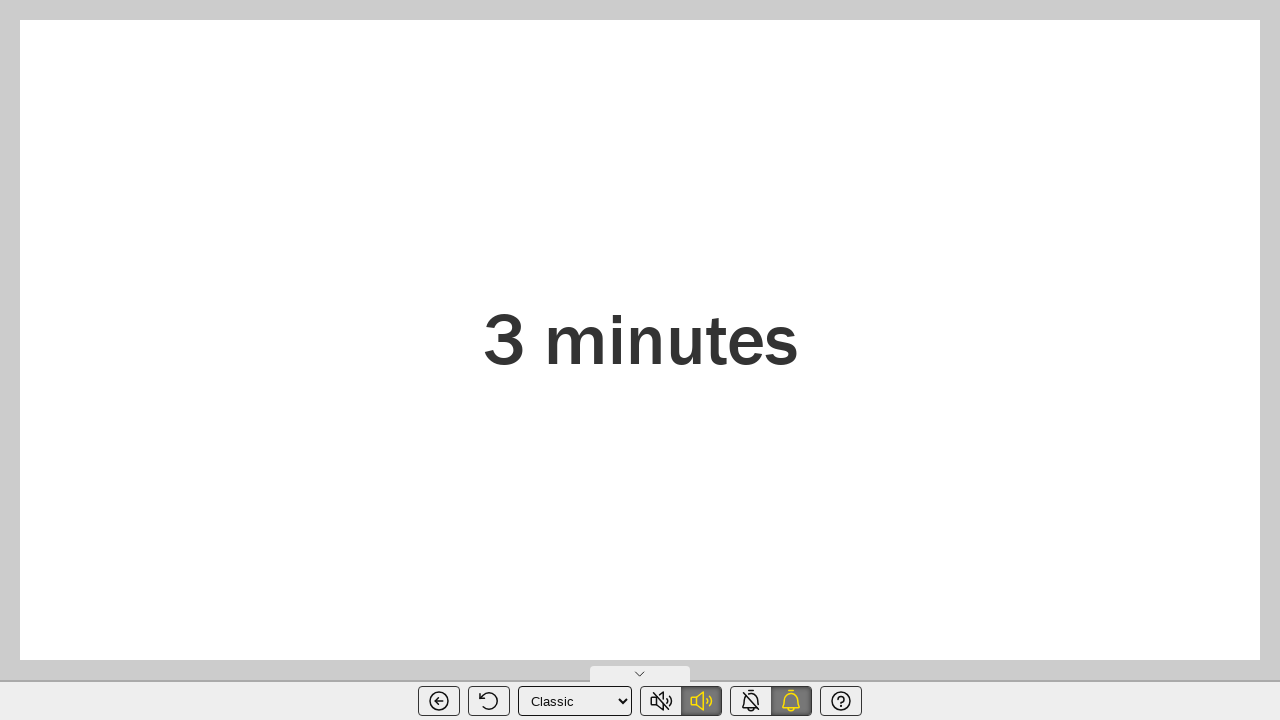

Waited 4 seconds for the 3-second timer to complete
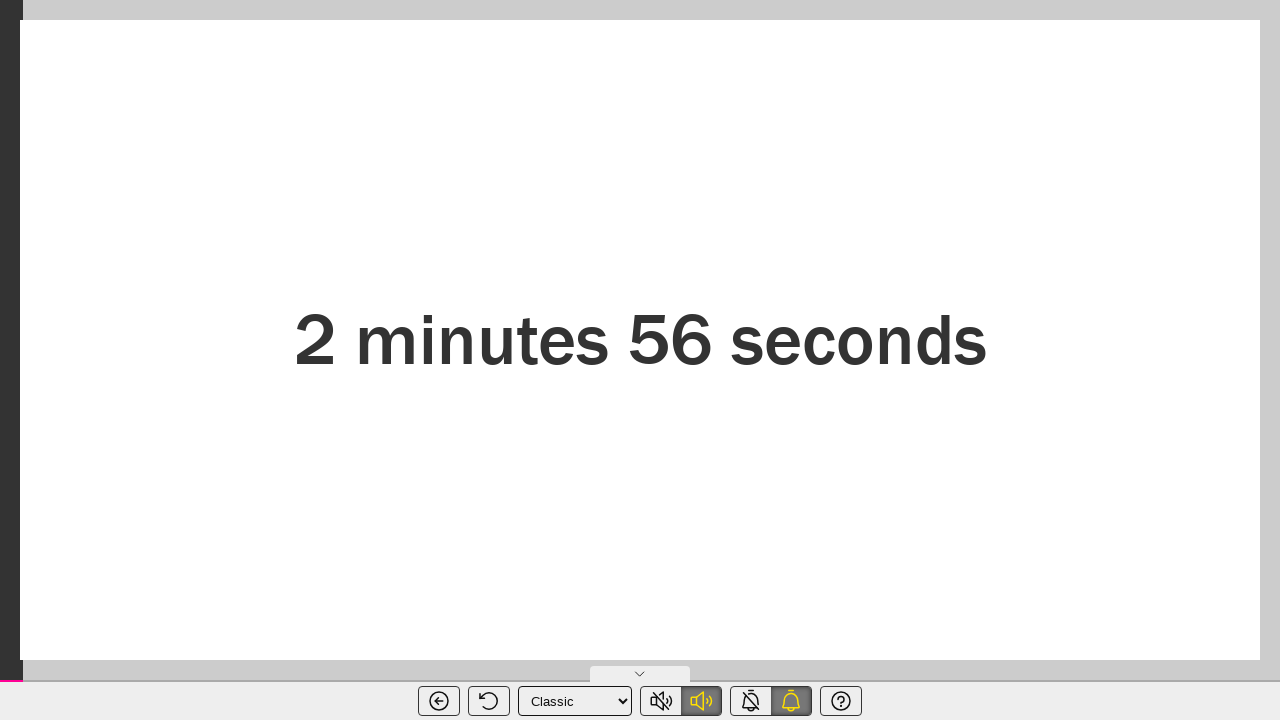

Set up dialog handler to accept the 'Time Expired!' alert
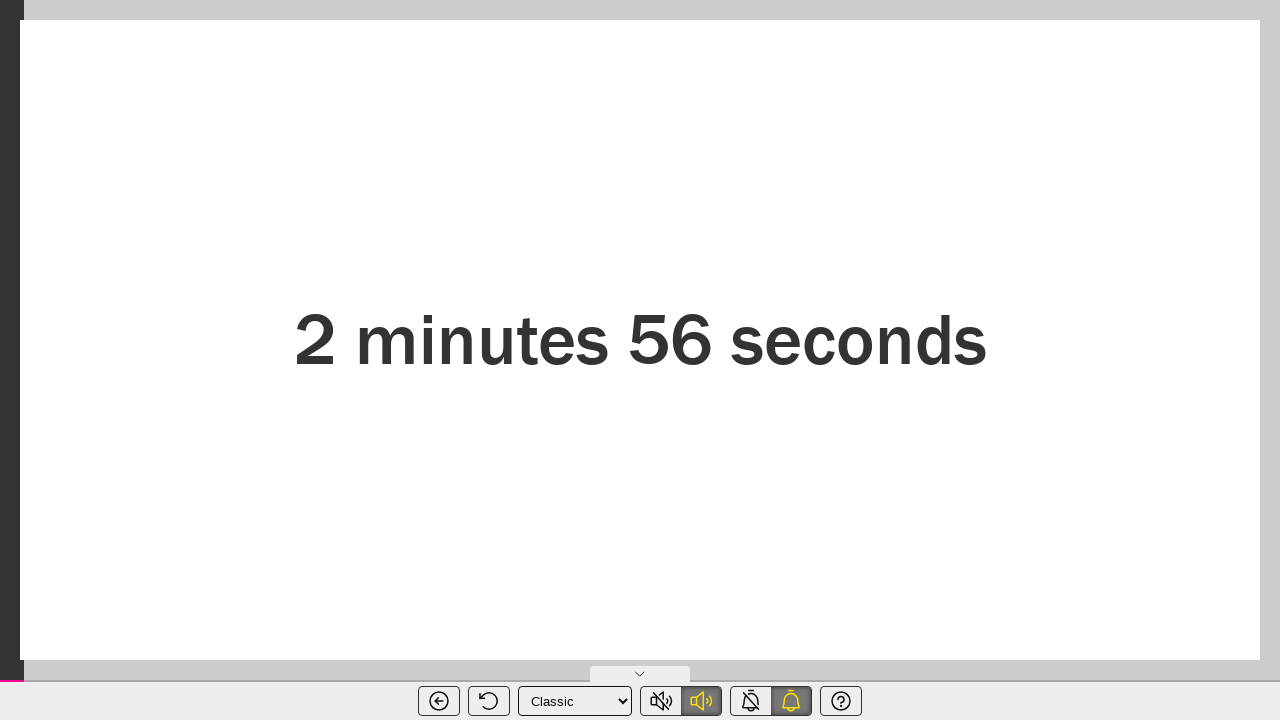

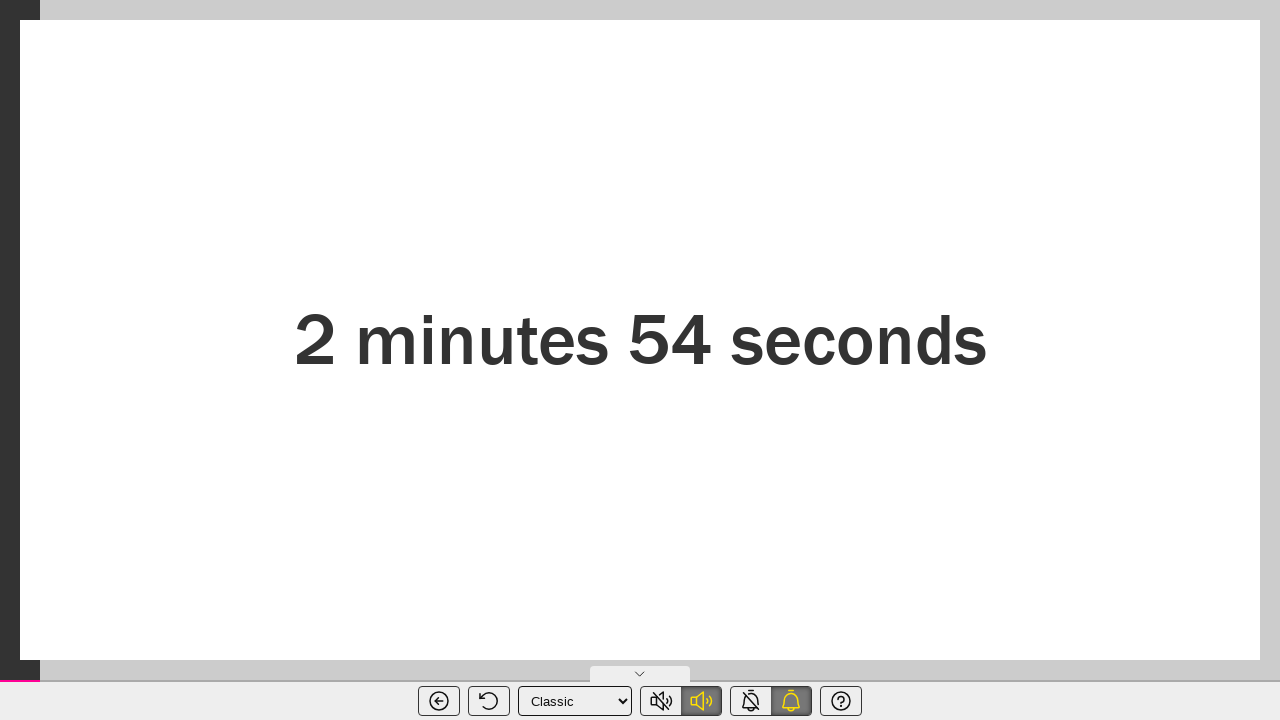